Tests drag and drop functionality on jQuery UI demo page by dragging an element from source to target within an iframe

Starting URL: https://jqueryui.com/droppable/

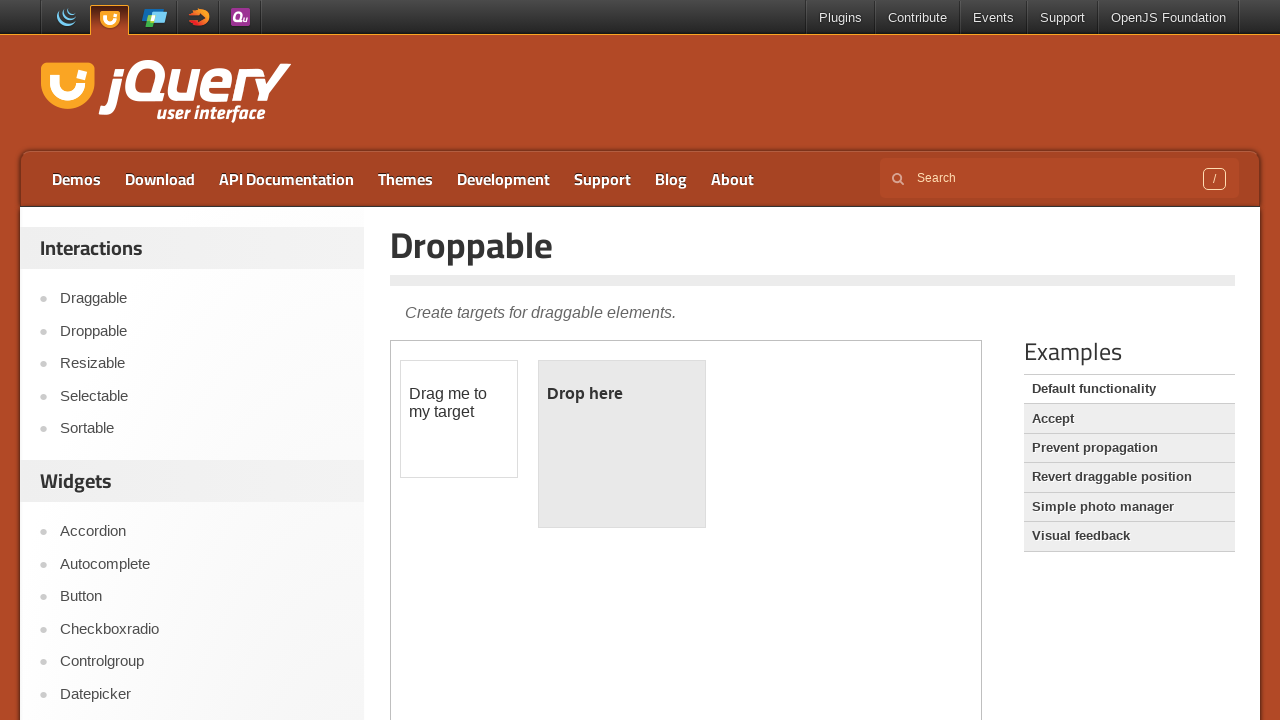

Located the demo iframe
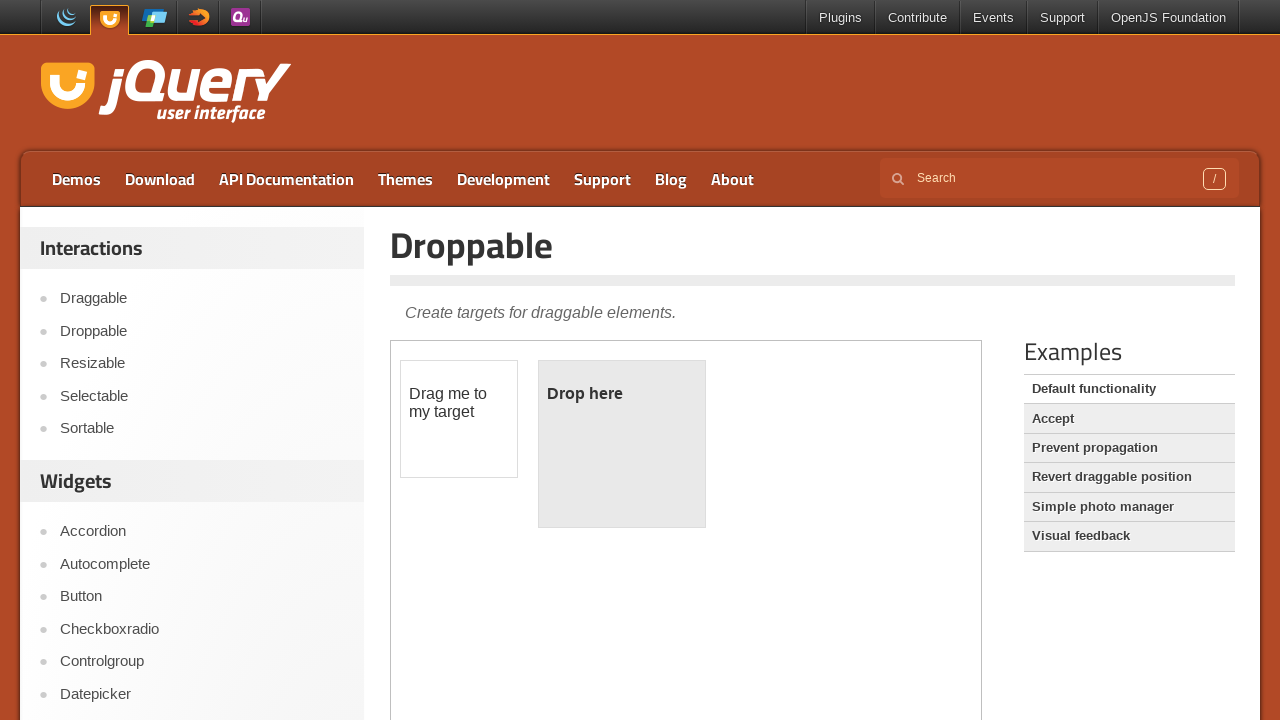

Located draggable source element within iframe
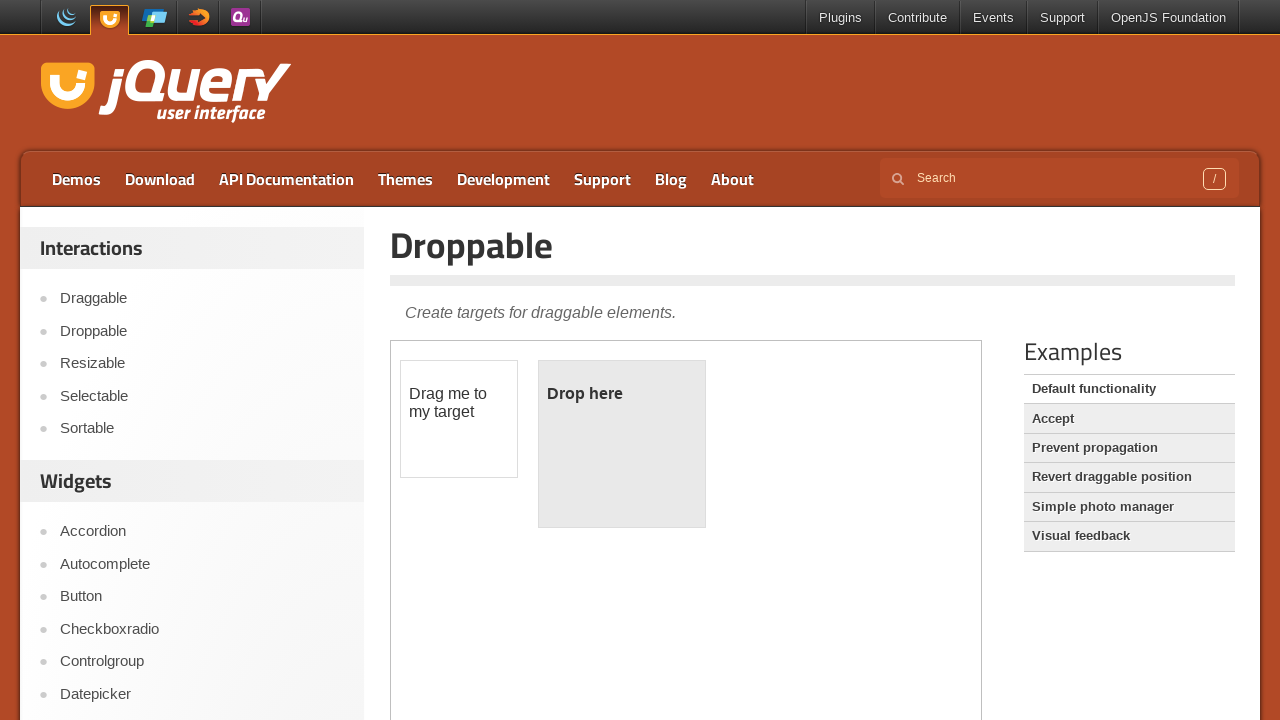

Located droppable target element within iframe
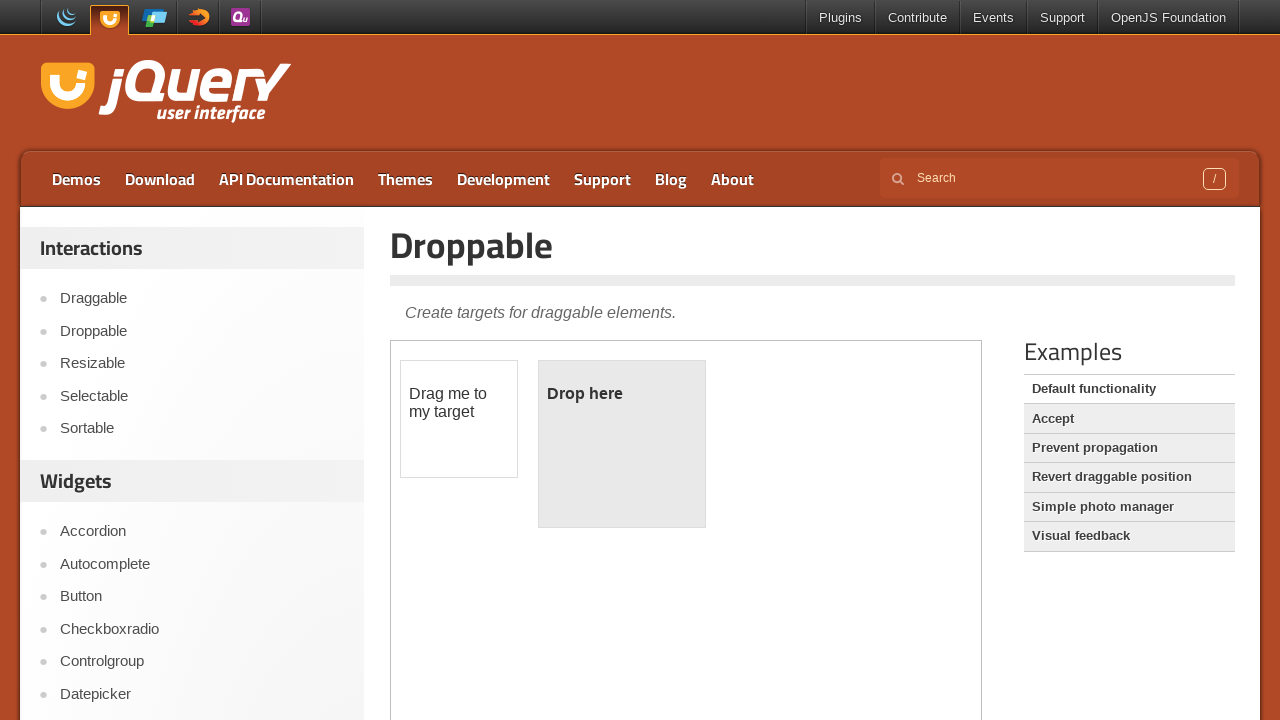

Dragged source element to target element at (622, 444)
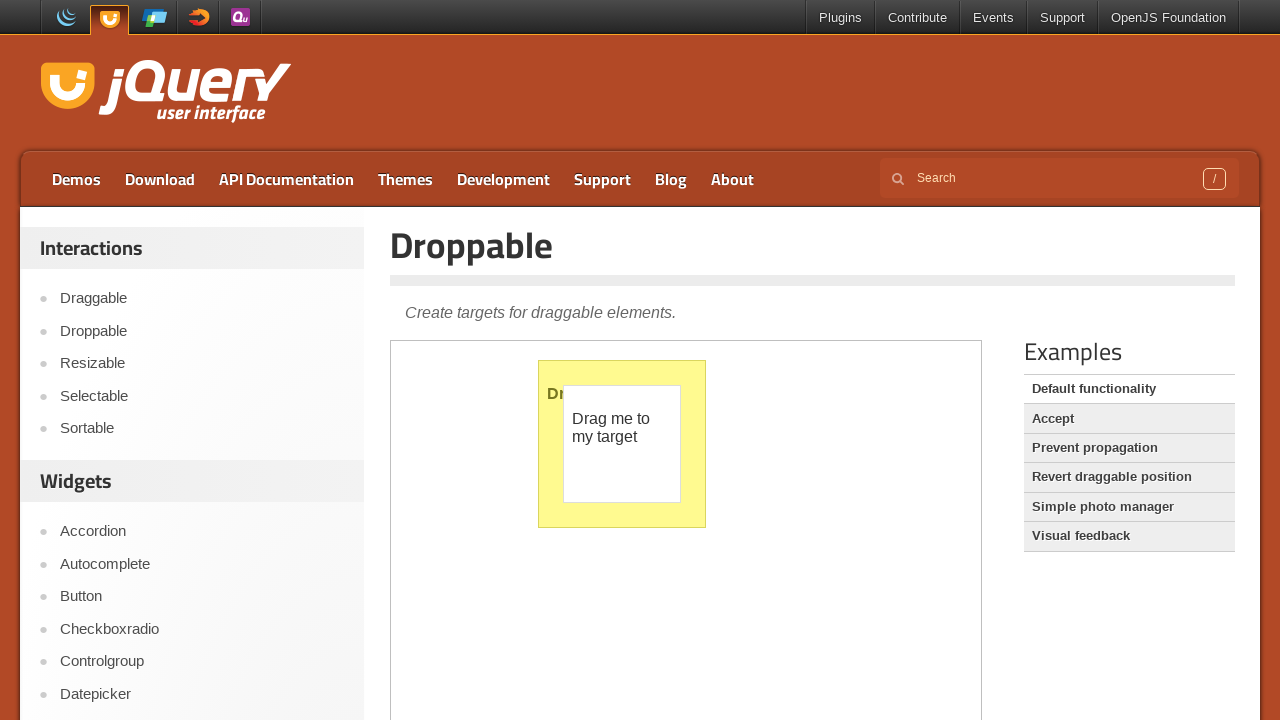

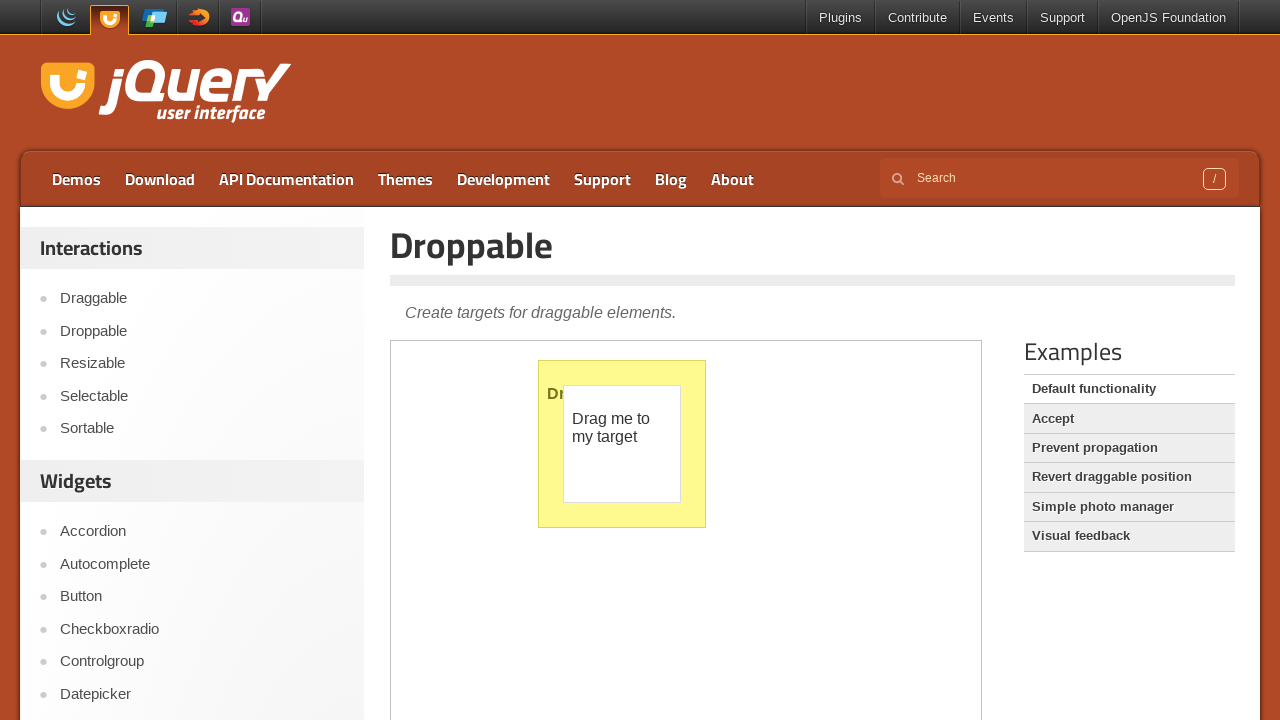